Tests the Expedia Canada stays search functionality by clicking the Stays tab and entering a destination city, then selecting from the autocomplete suggestions.

Starting URL: https://www.expedia.ca/

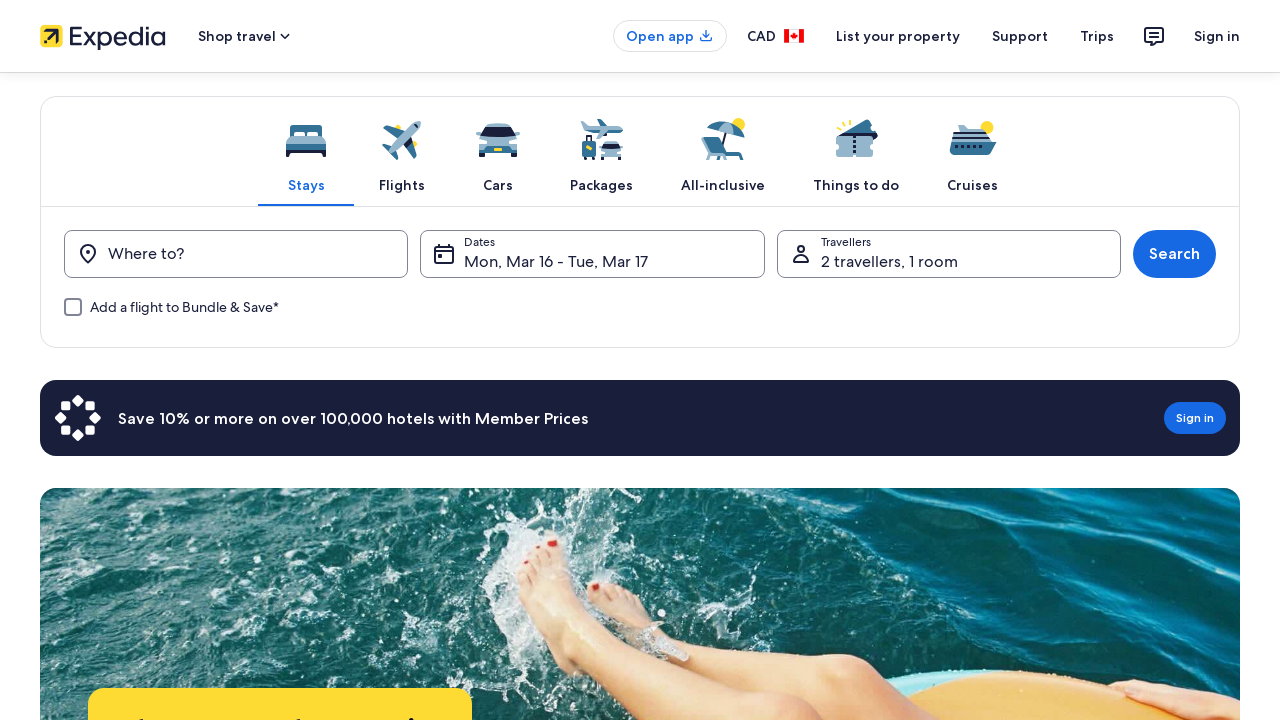

Waited for tabs to load
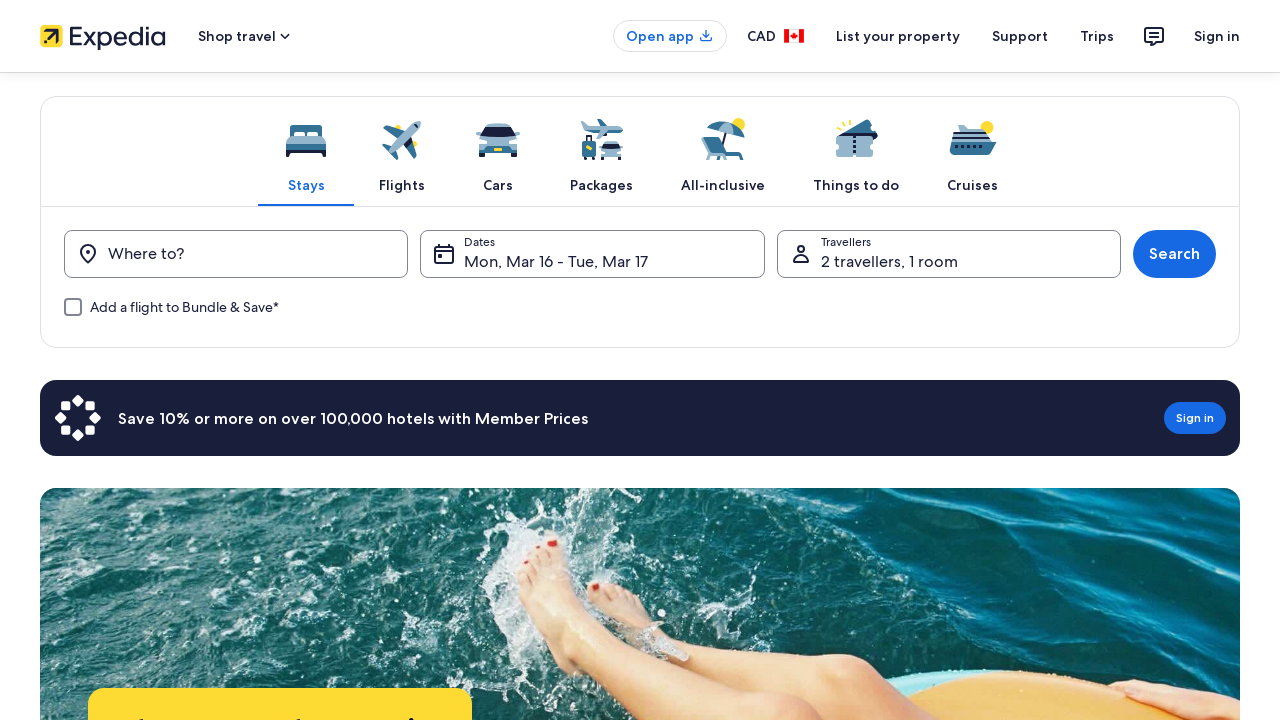

Clicked on 'Stays' tab at (306, 185) on .egds-tab-custom-text >> nth=0
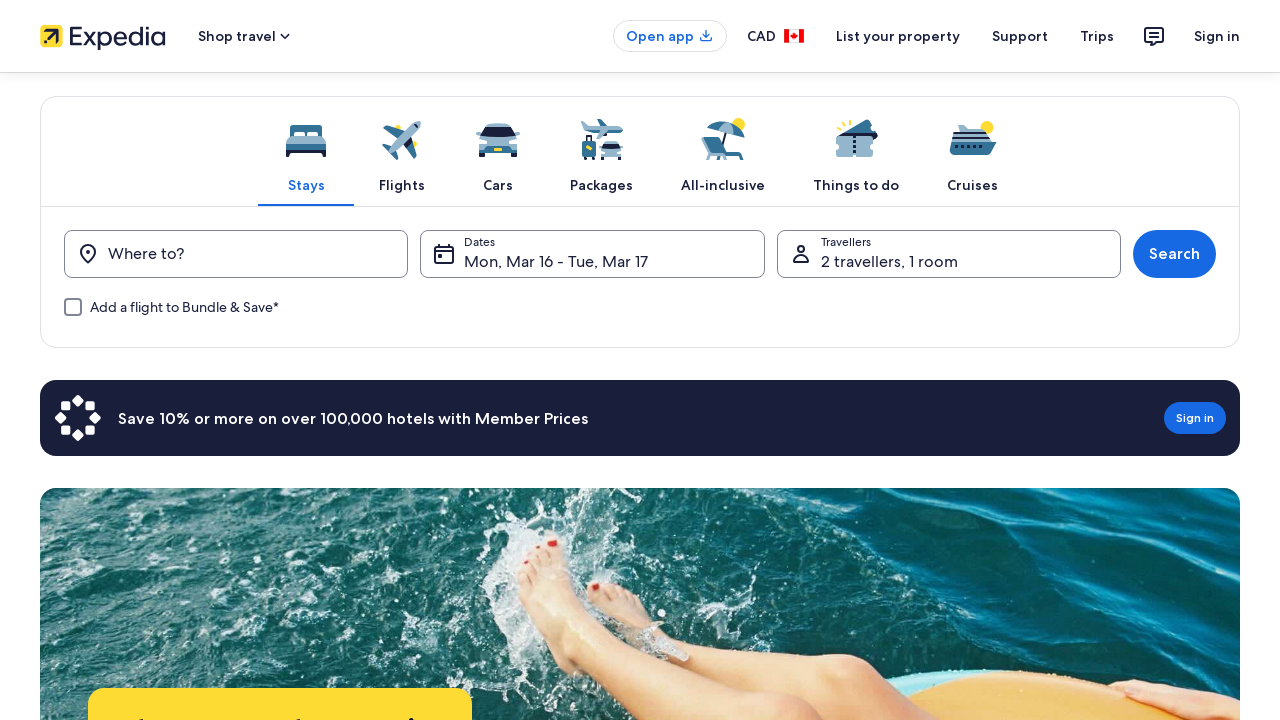

Clicked on destination input field trigger at (236, 254) on [data-stid="destination_form_field-menu-trigger"]
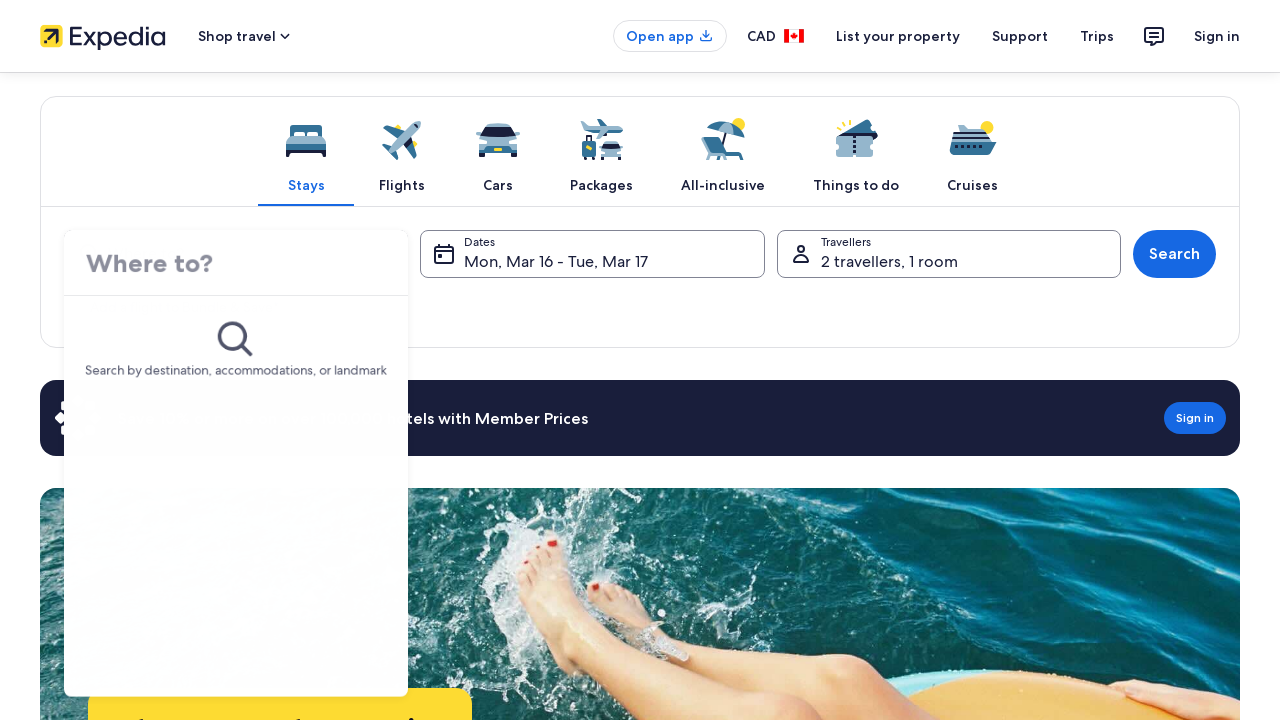

Destination input field became visible
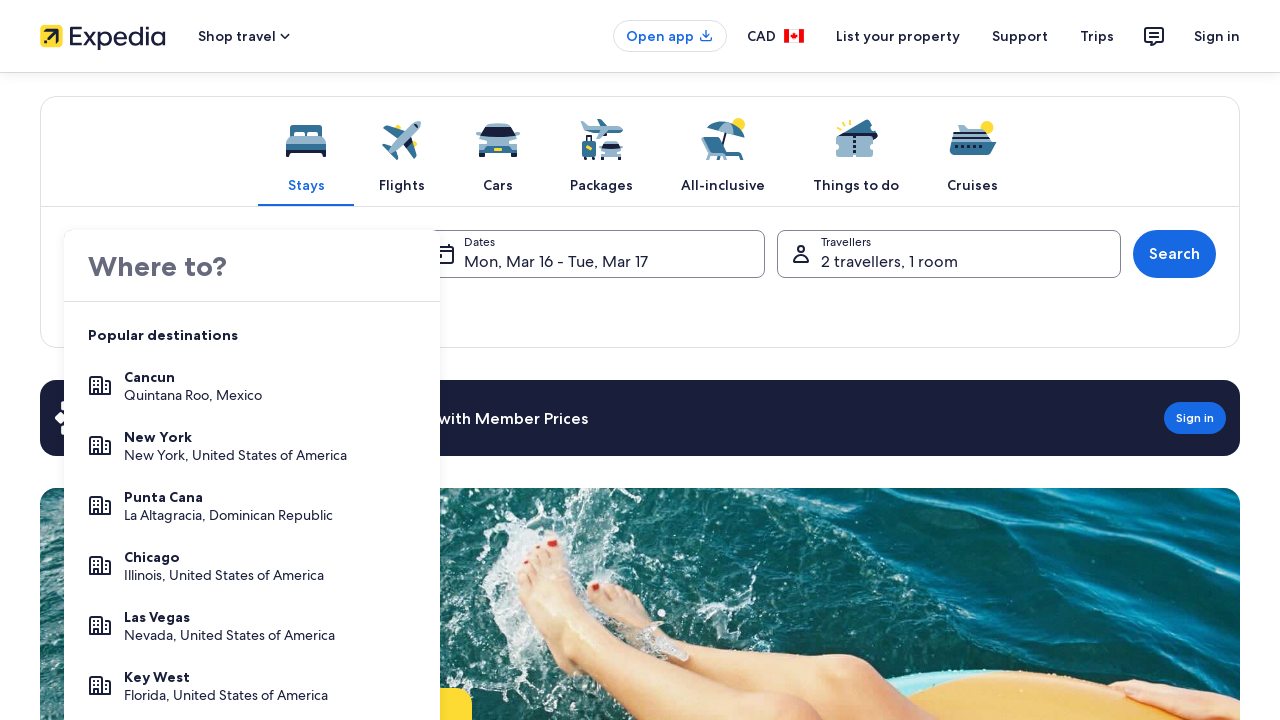

Cleared destination input field on [data-stid="destination_form_field-menu-input"]
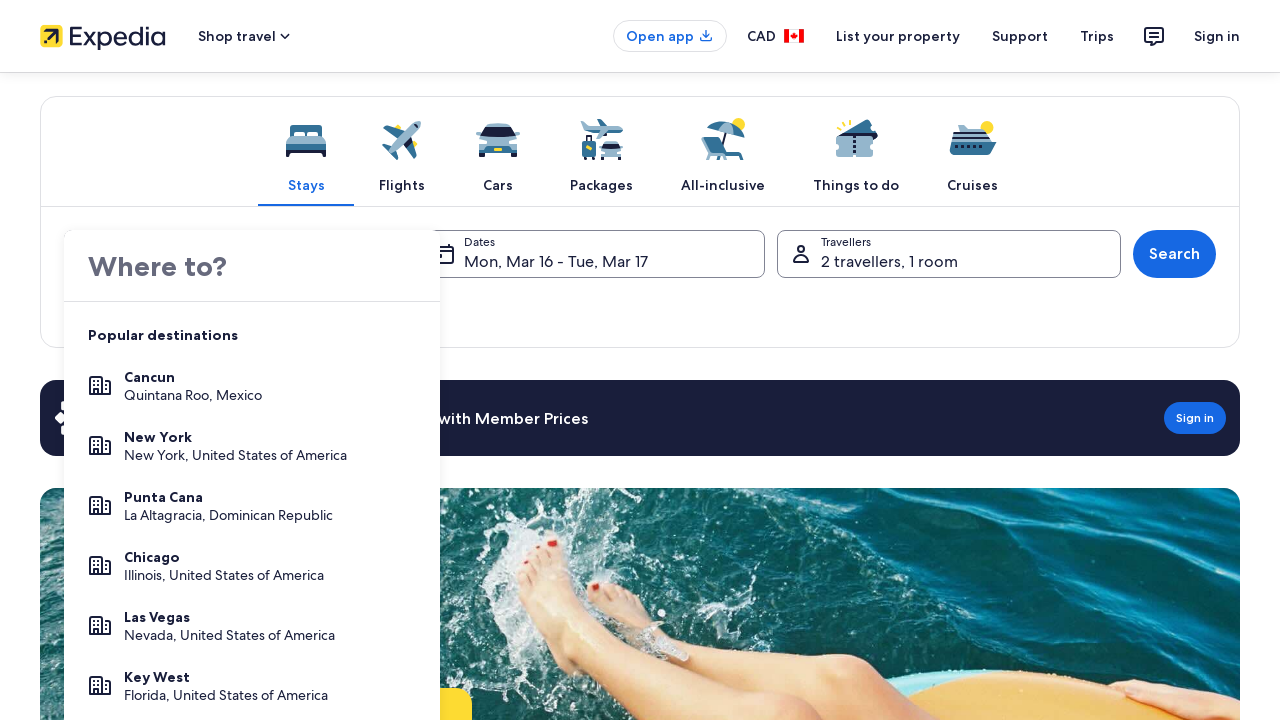

Filled destination input with 'Toronto, Canada' on [data-stid="destination_form_field-menu-input"]
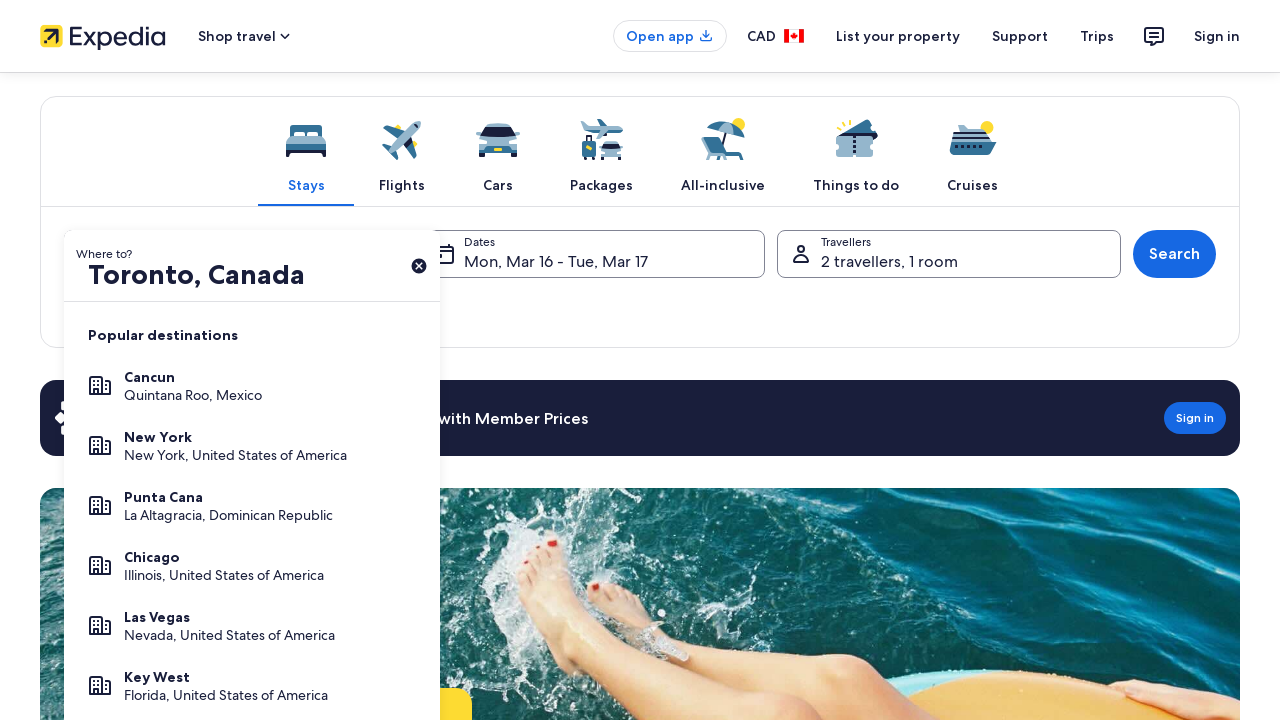

Autocomplete suggestions appeared
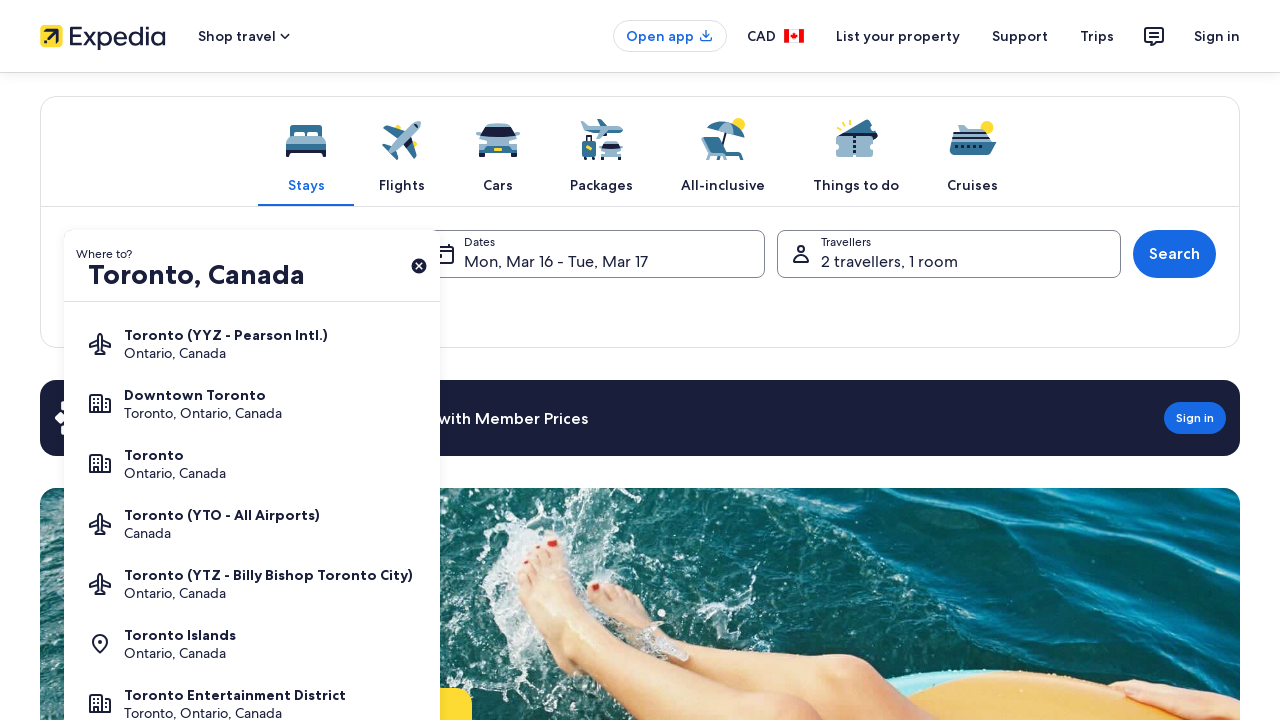

Pressed ArrowDown to navigate to first suggestion on [data-stid="destination_form_field-menu-input"]
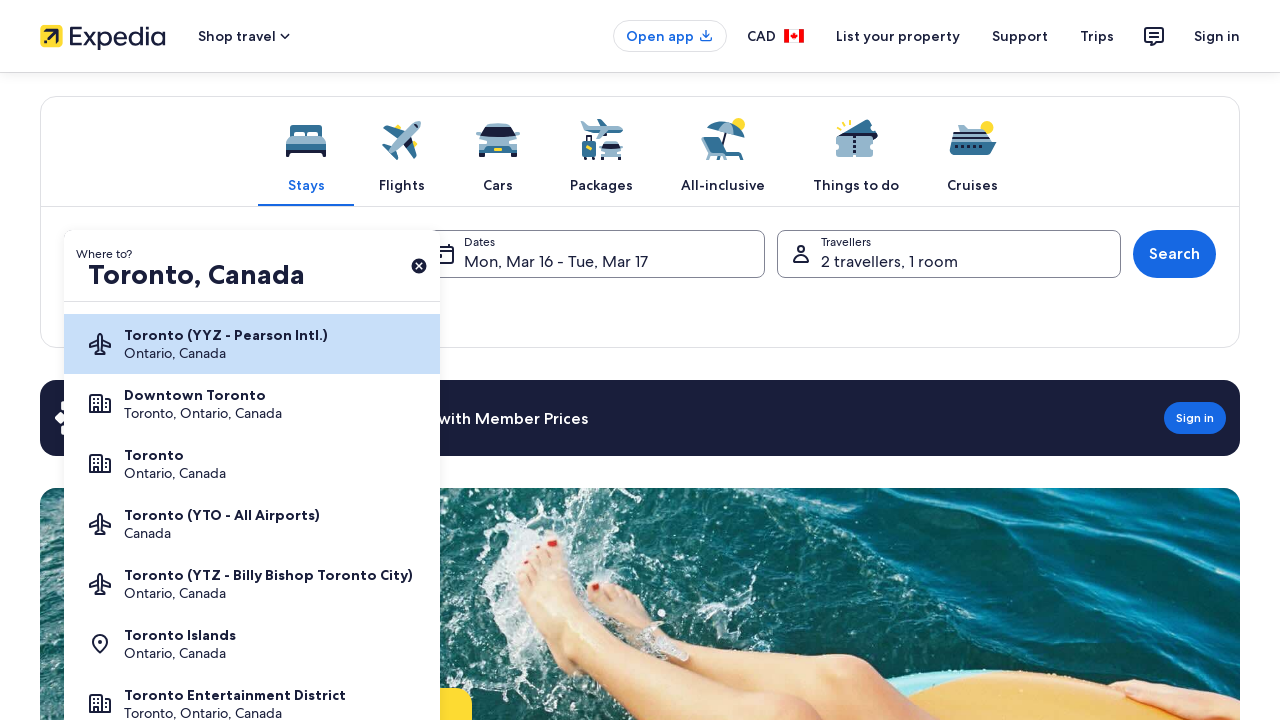

Pressed Enter to select the destination suggestion on [data-stid="destination_form_field-menu-input"]
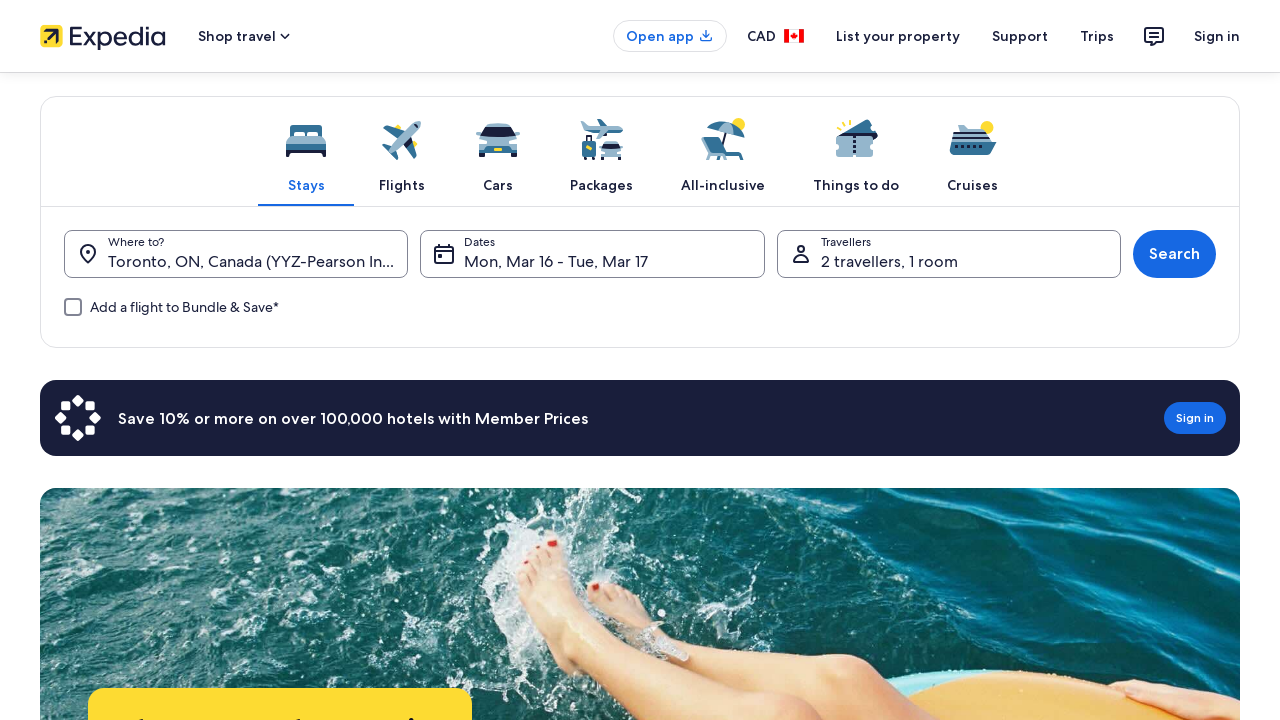

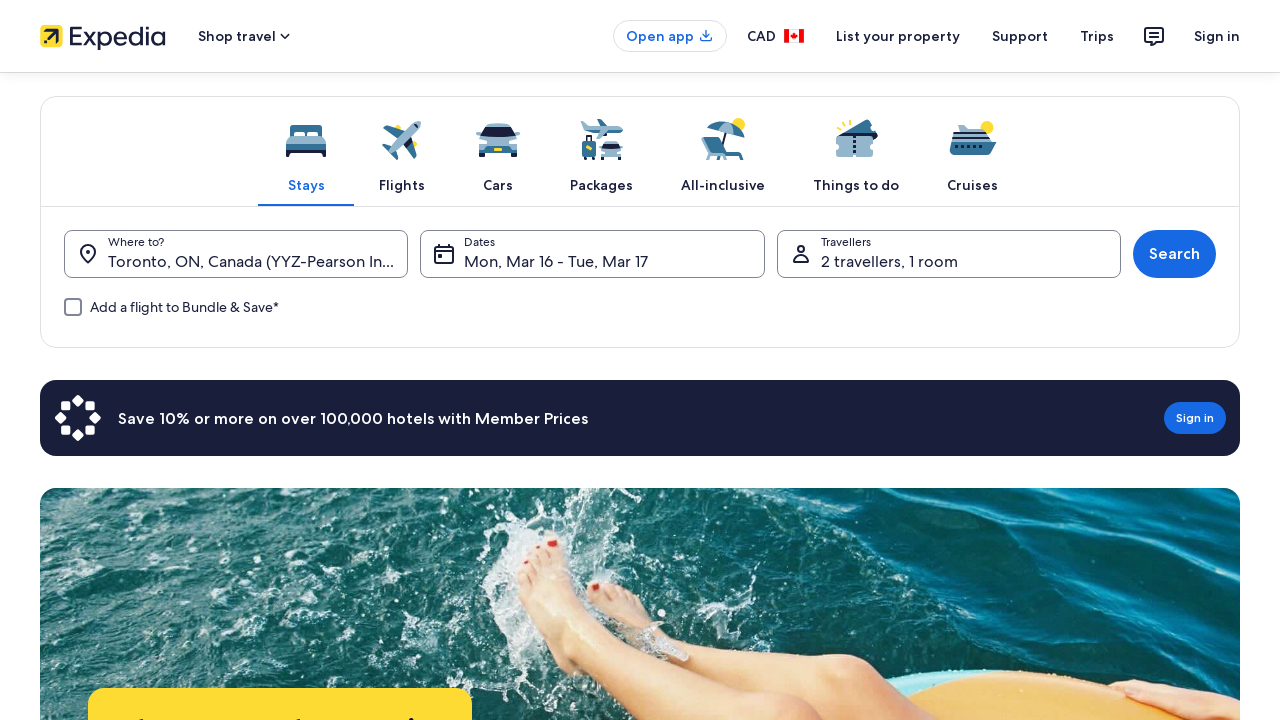